Tests filling the first name field in a form

Starting URL: https://formy-project.herokuapp.com/form

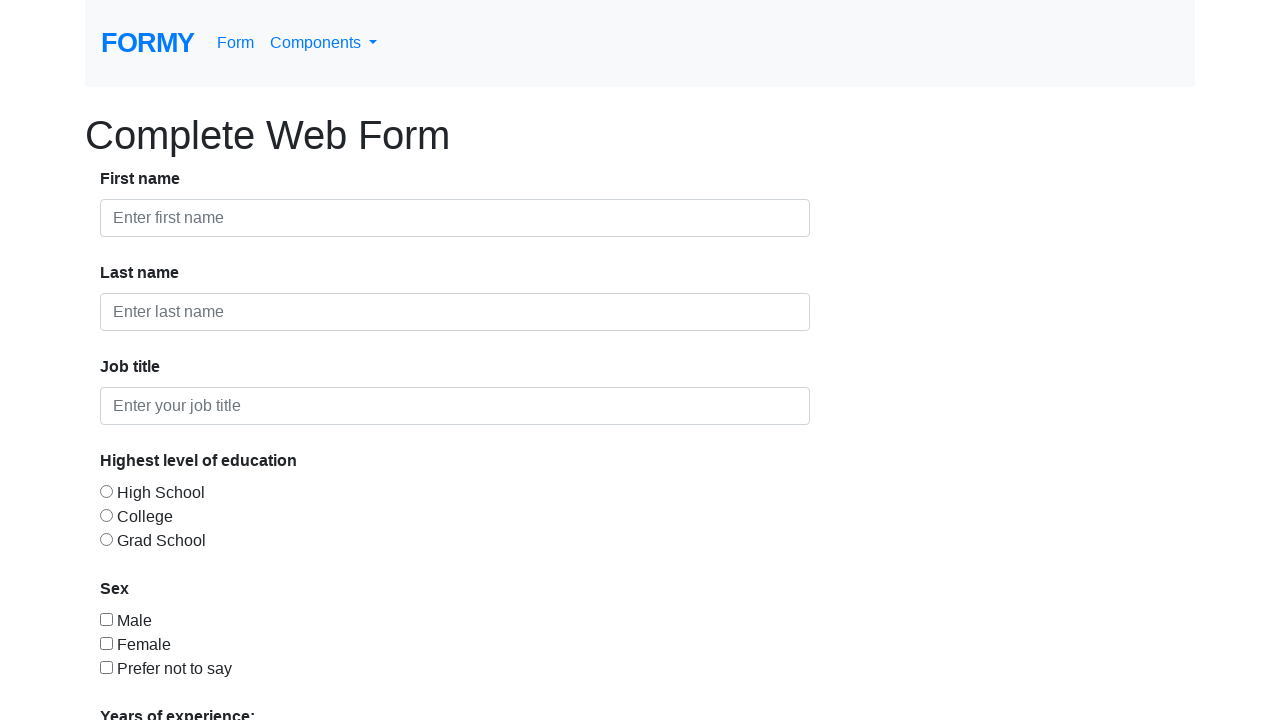

Filled first name field with 'Kerollos' on #first-name
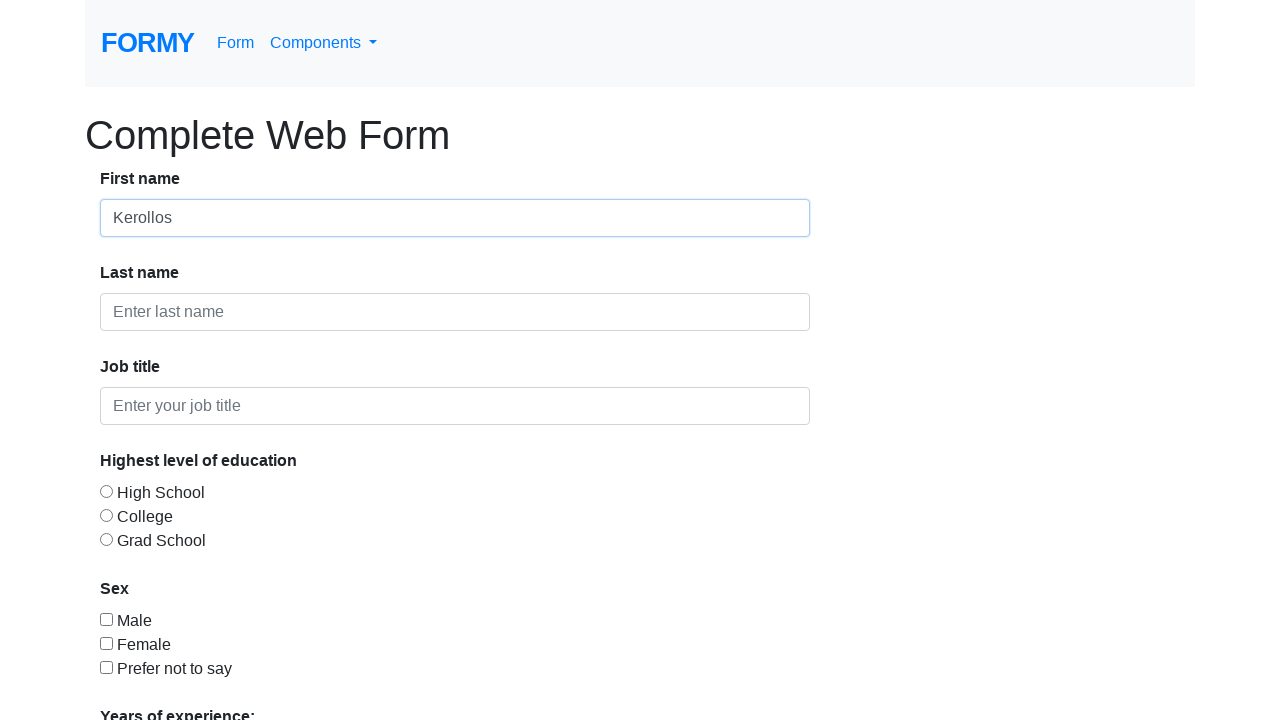

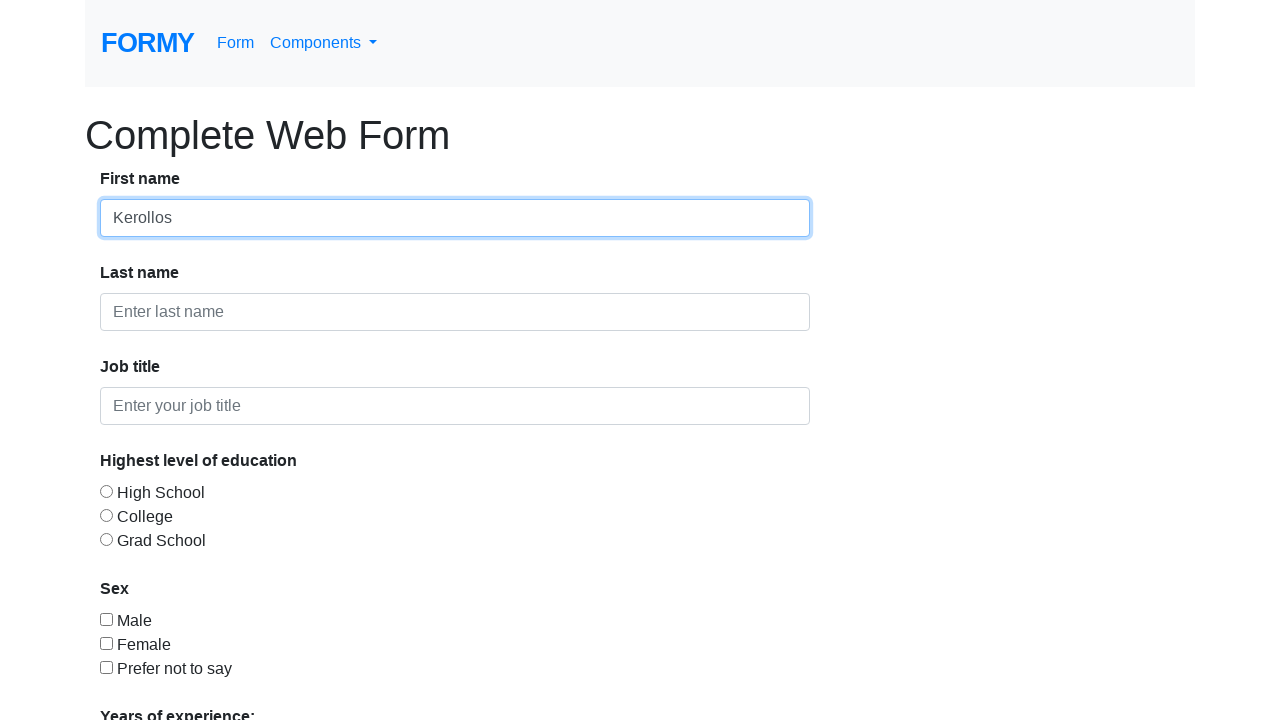